Navigates to a Selenium course content page on greenstech.in. The script only loads the page without any further interactions.

Starting URL: http://greenstech.in/selenium-course-content.html

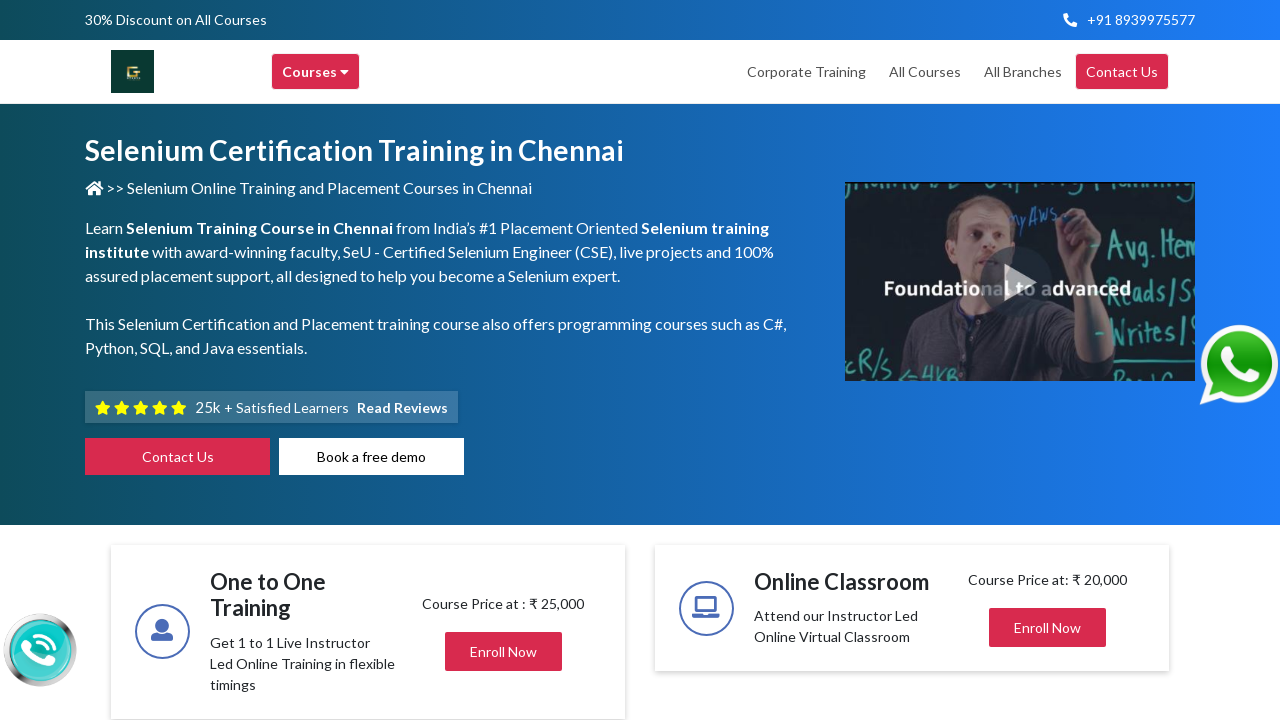

Waited for page DOM content to load on Selenium course content page
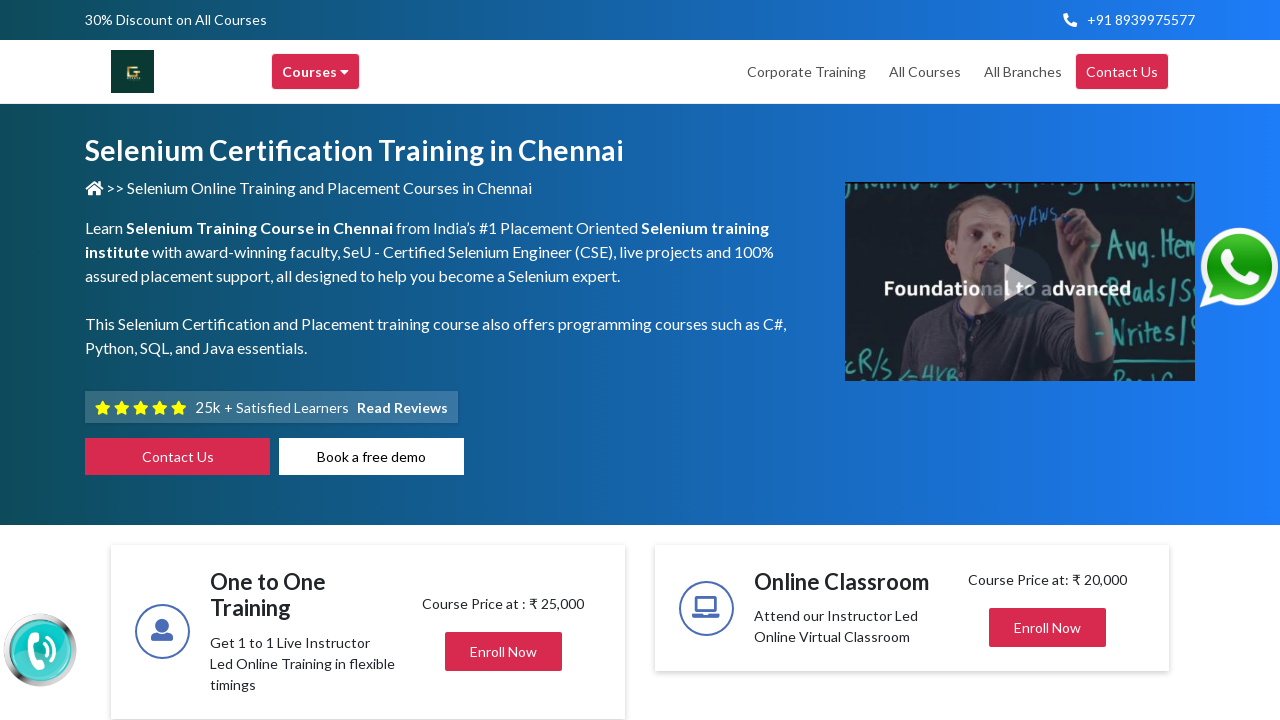

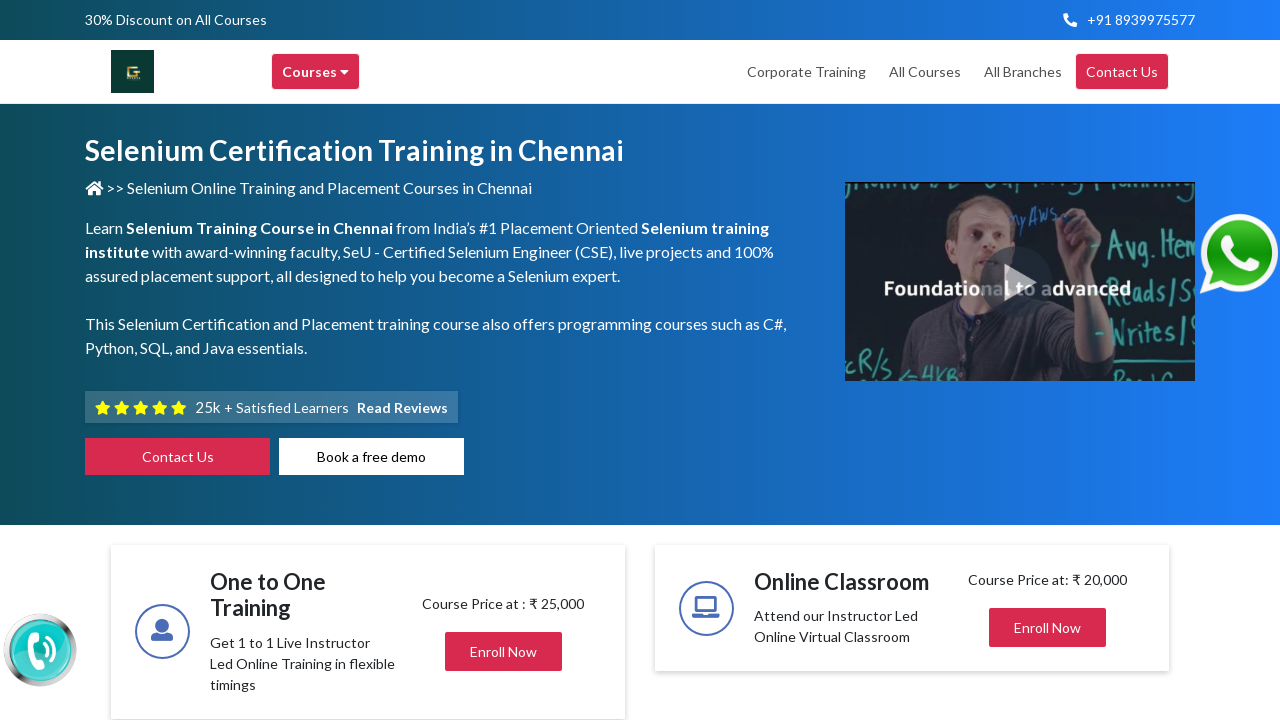